Tests dropdown selection functionality by selecting a date of birth using year, month, and day dropdown menus

Starting URL: https://www.practice-ucodeacademy.com/dropdown

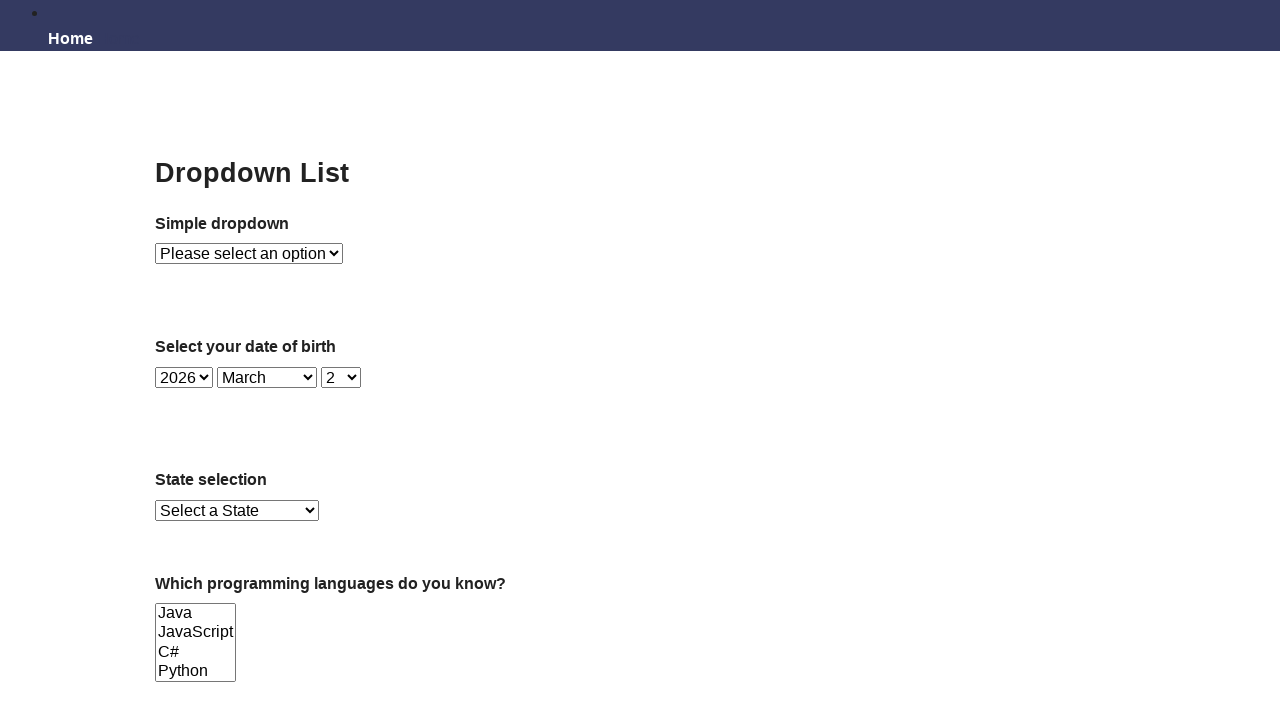

Selected year 1999 from year dropdown on #year
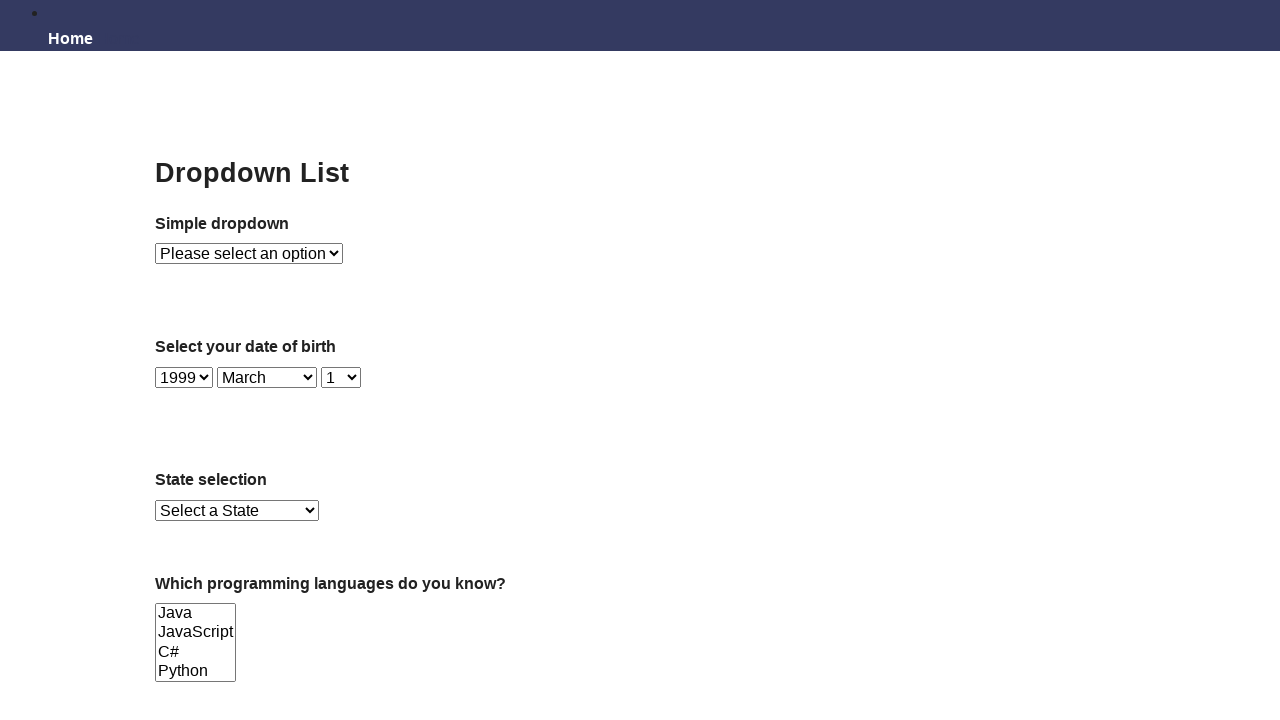

Selected July from month dropdown on #month
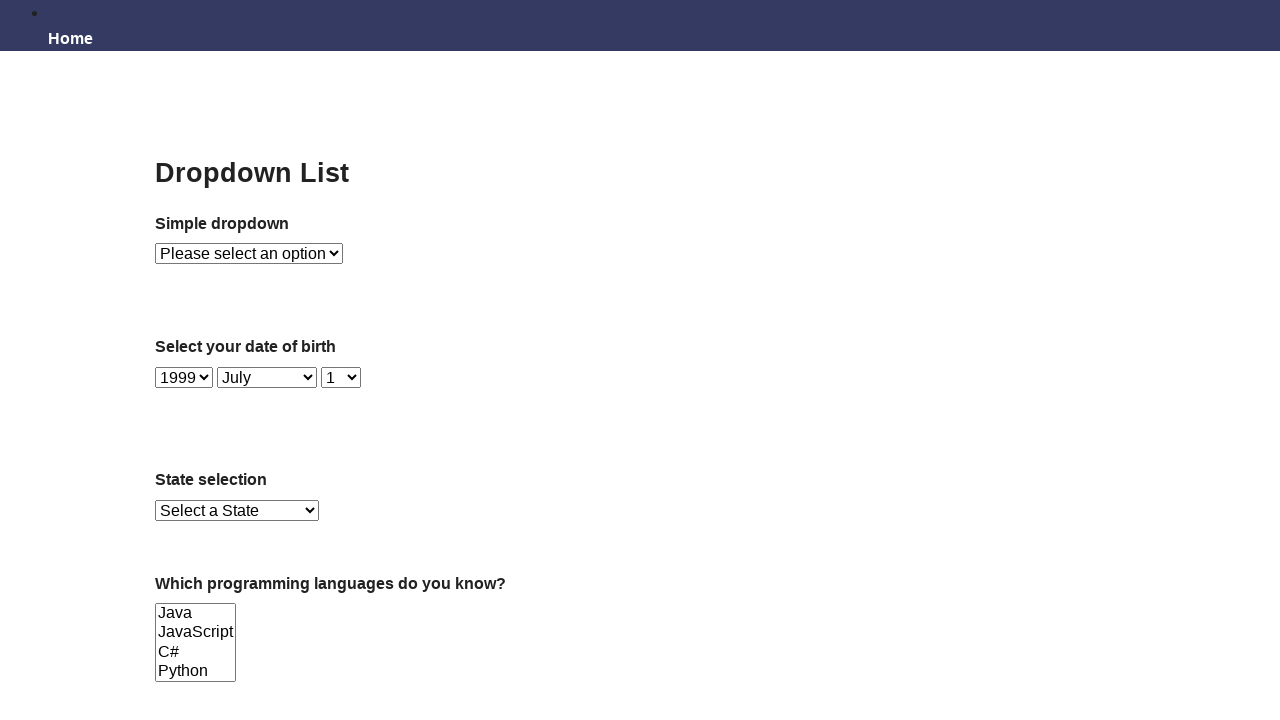

Selected 6th day option (index 5) from day dropdown on #day
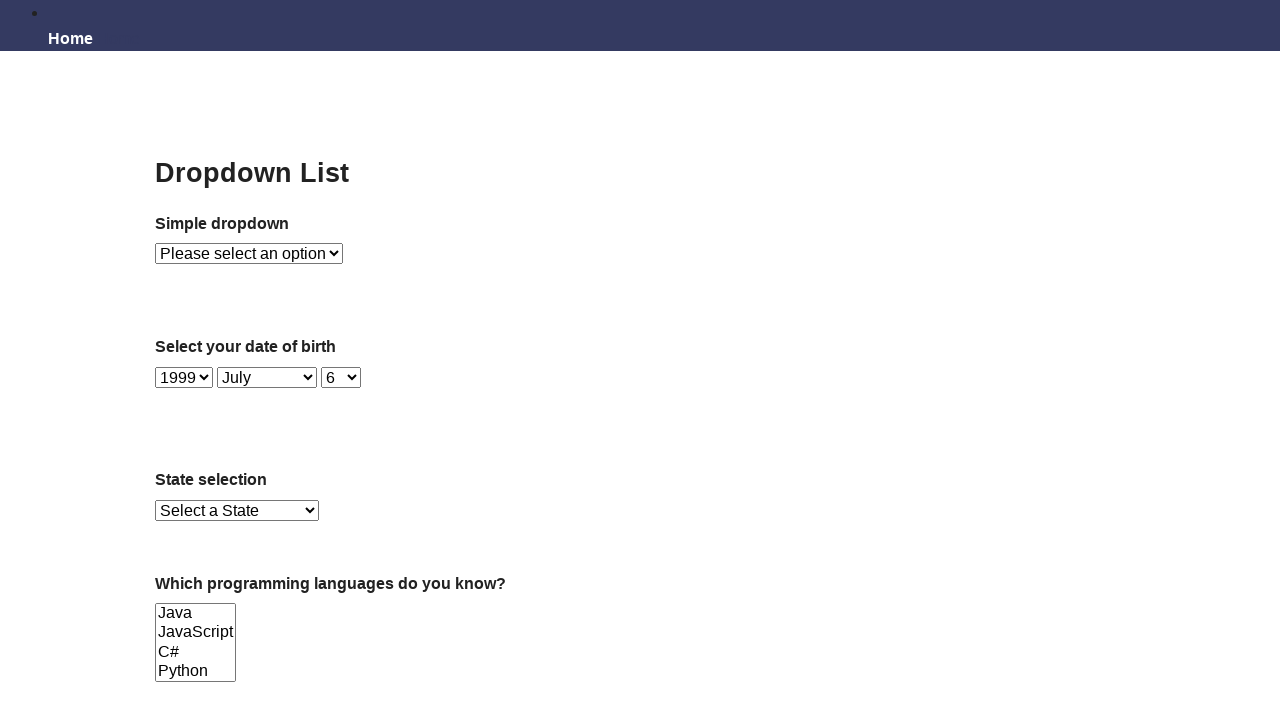

Waited 1000ms for dropdown selections to be visible
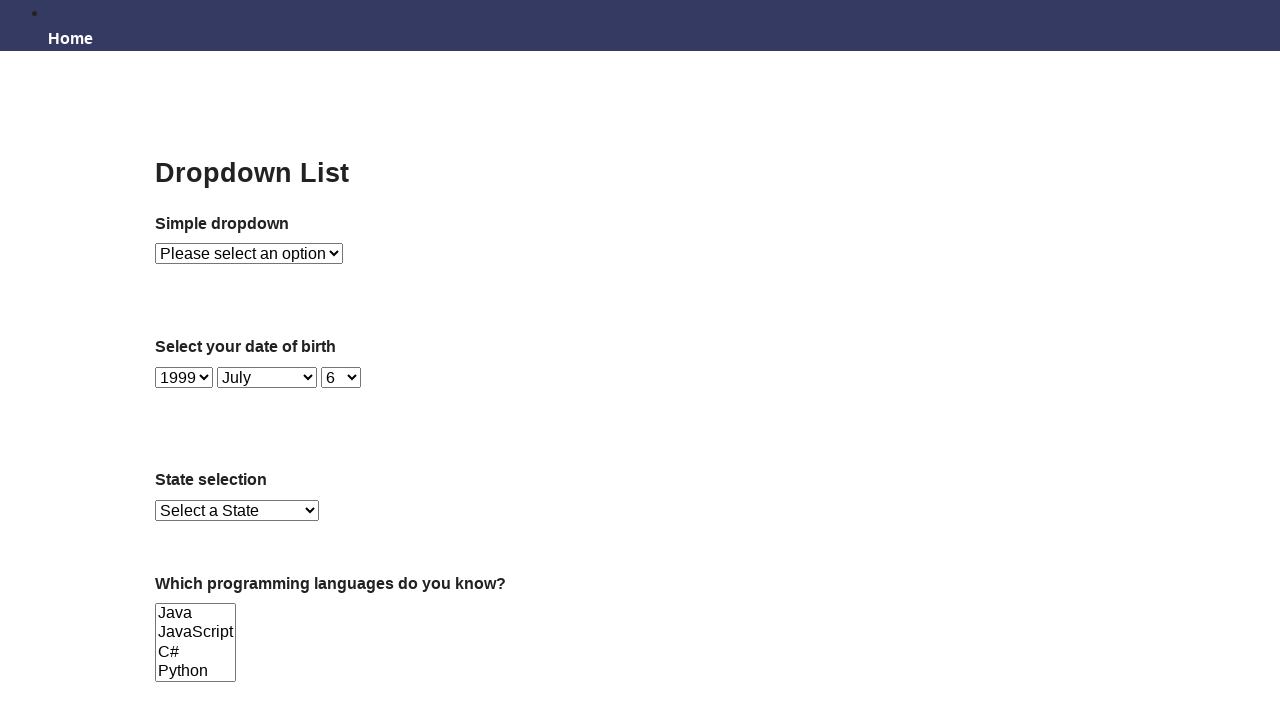

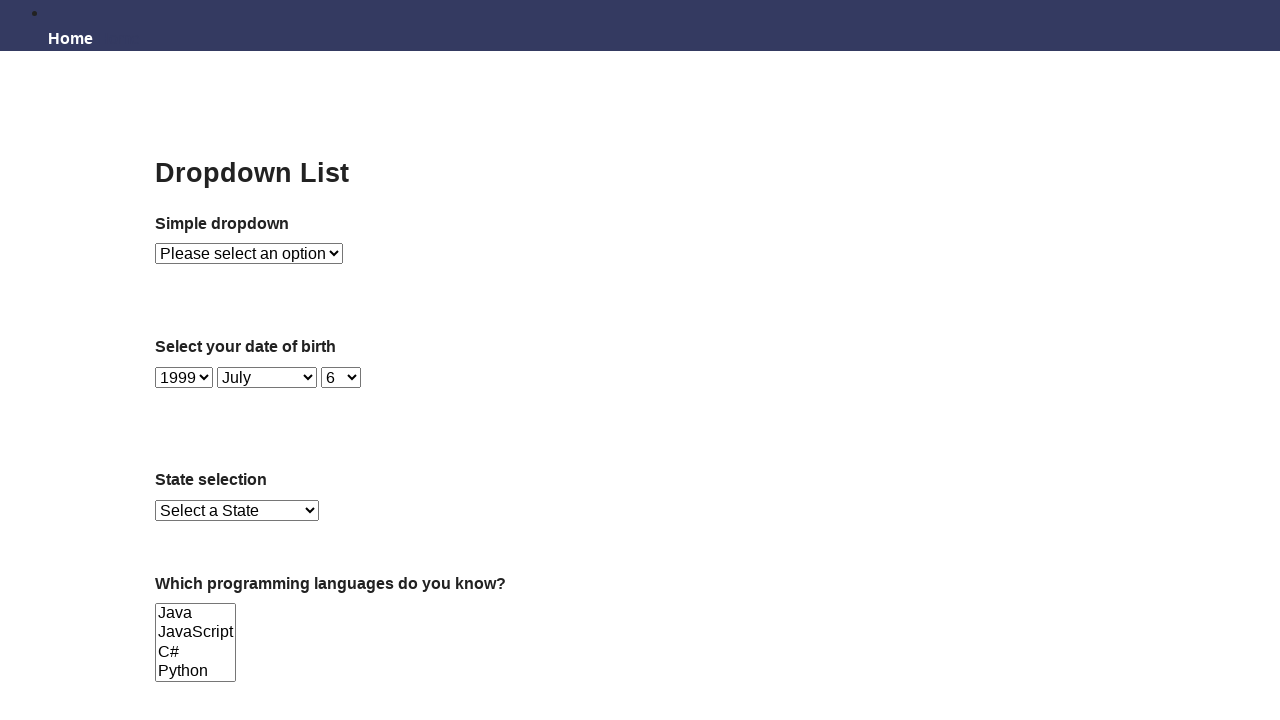